Tests drag and drop functionality by dragging a draggable element and dropping it onto a droppable target area

Starting URL: https://jqueryui.com/droppable/

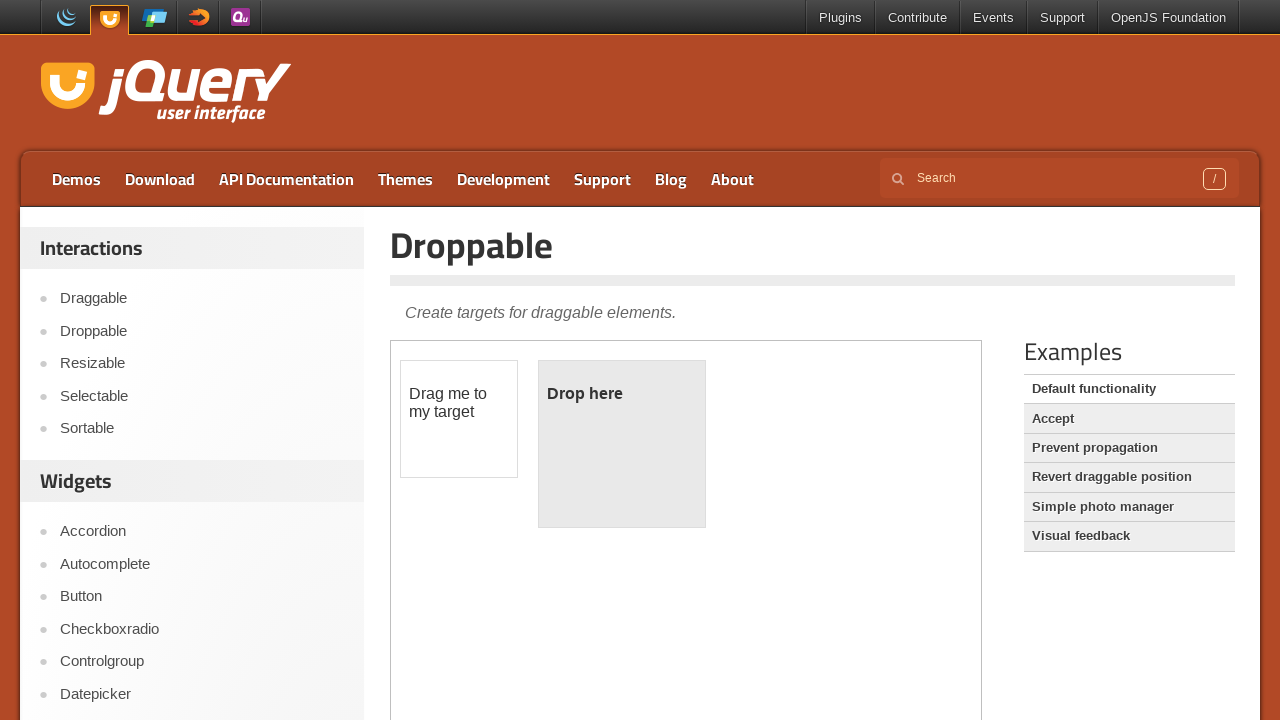

Located the first iframe containing the drag and drop demo
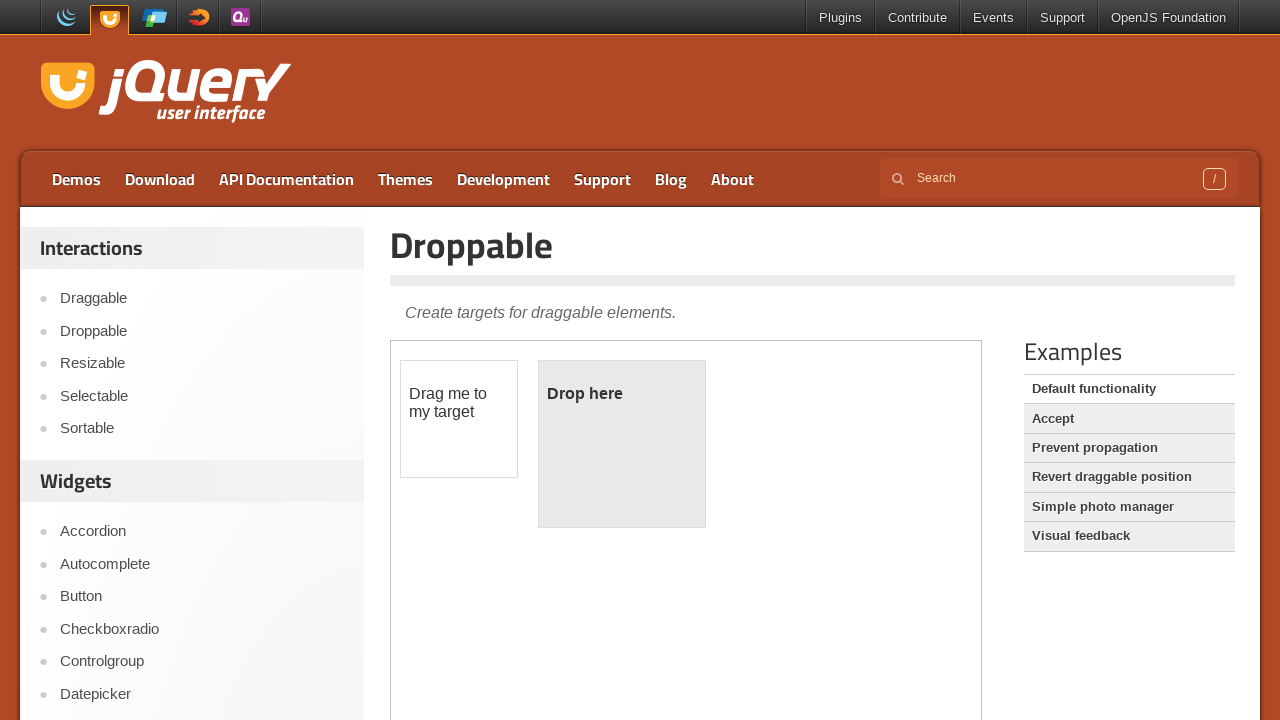

Located the draggable element with id 'draggable'
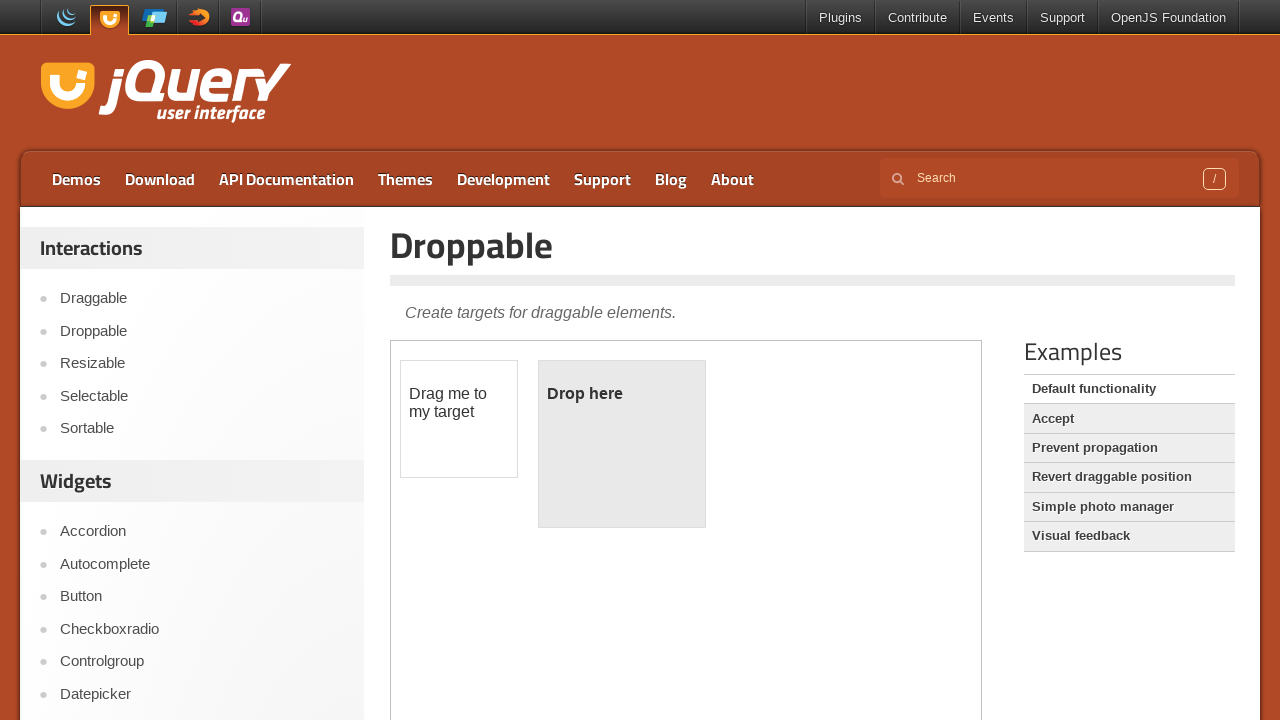

Located the droppable target area with id 'droppable'
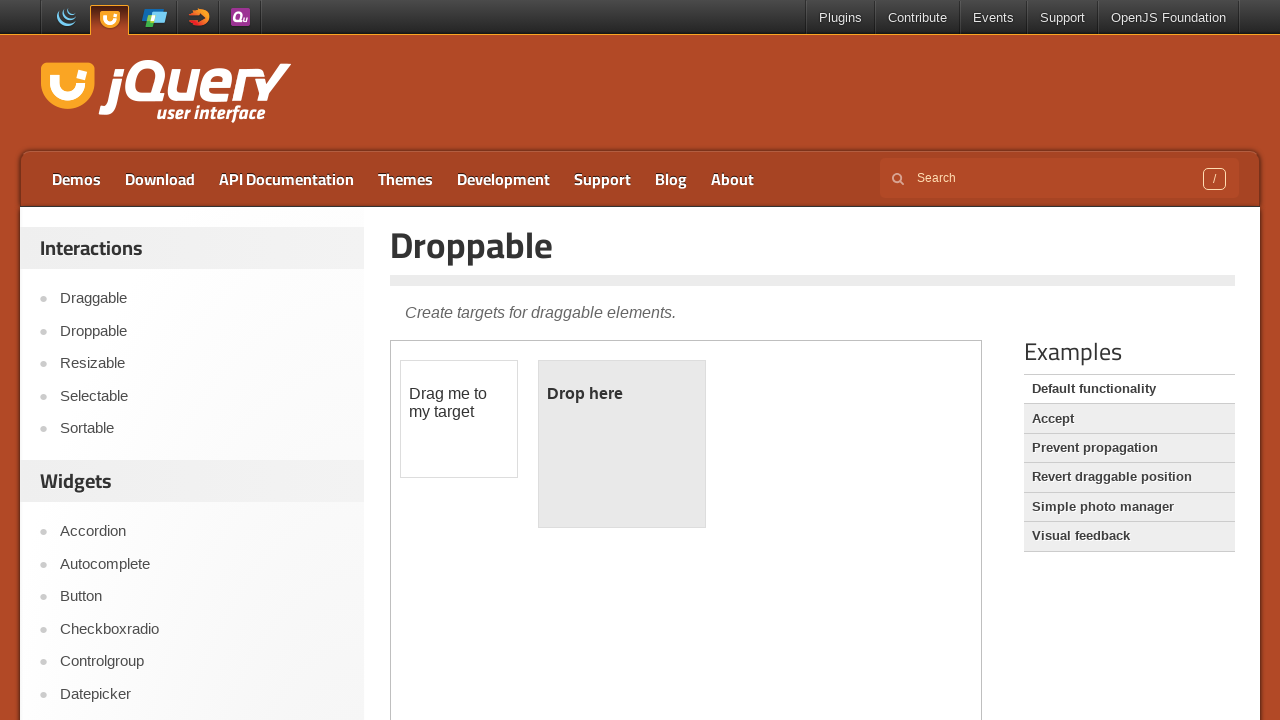

Dragged the draggable element and dropped it onto the droppable target area at (622, 444)
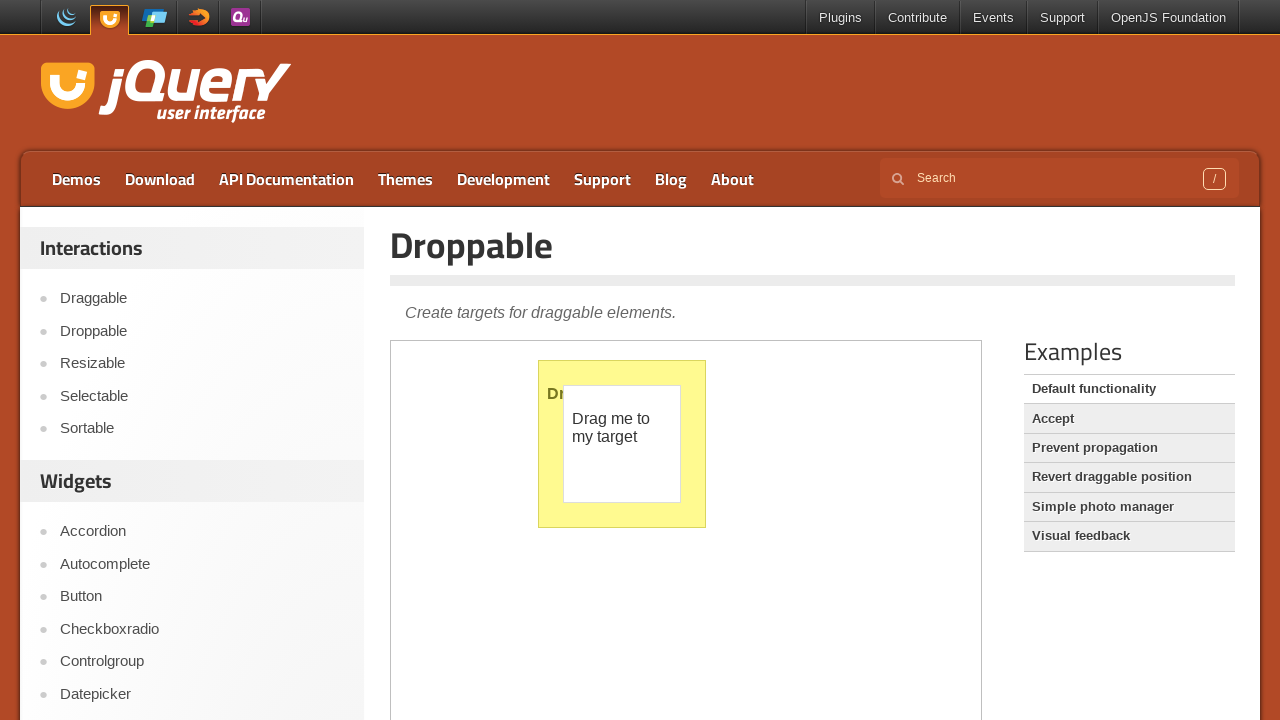

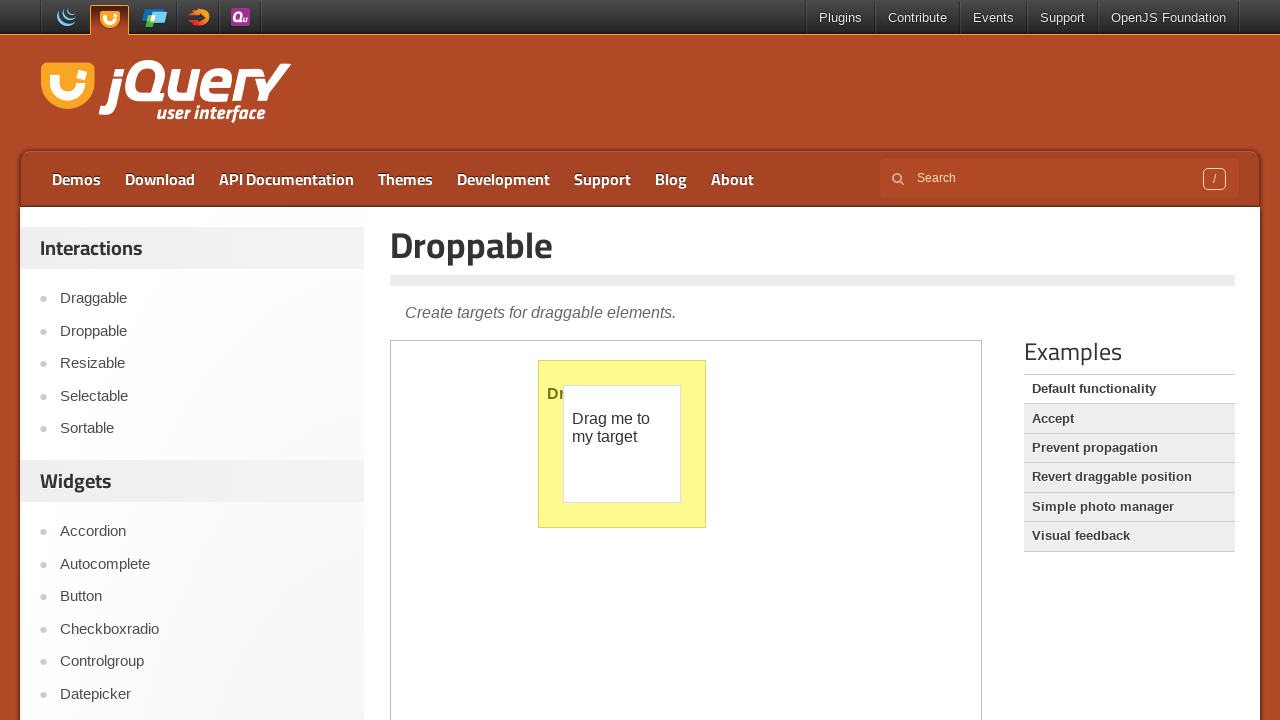